Tests checkbox selection functionality by verifying a checkbox is initially unchecked, then clicking to select it on a dropdown practice page.

Starting URL: https://rahulshettyacademy.com/dropdownsPractise/

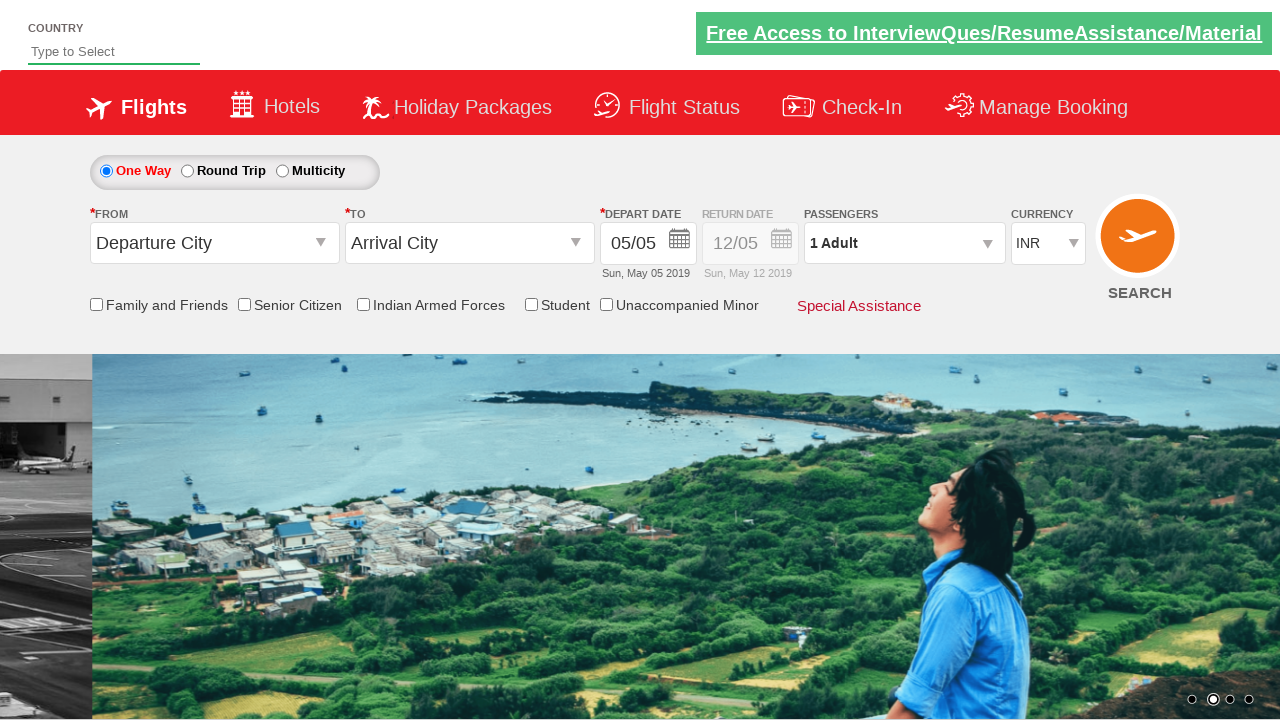

Located the friends and family checkbox element
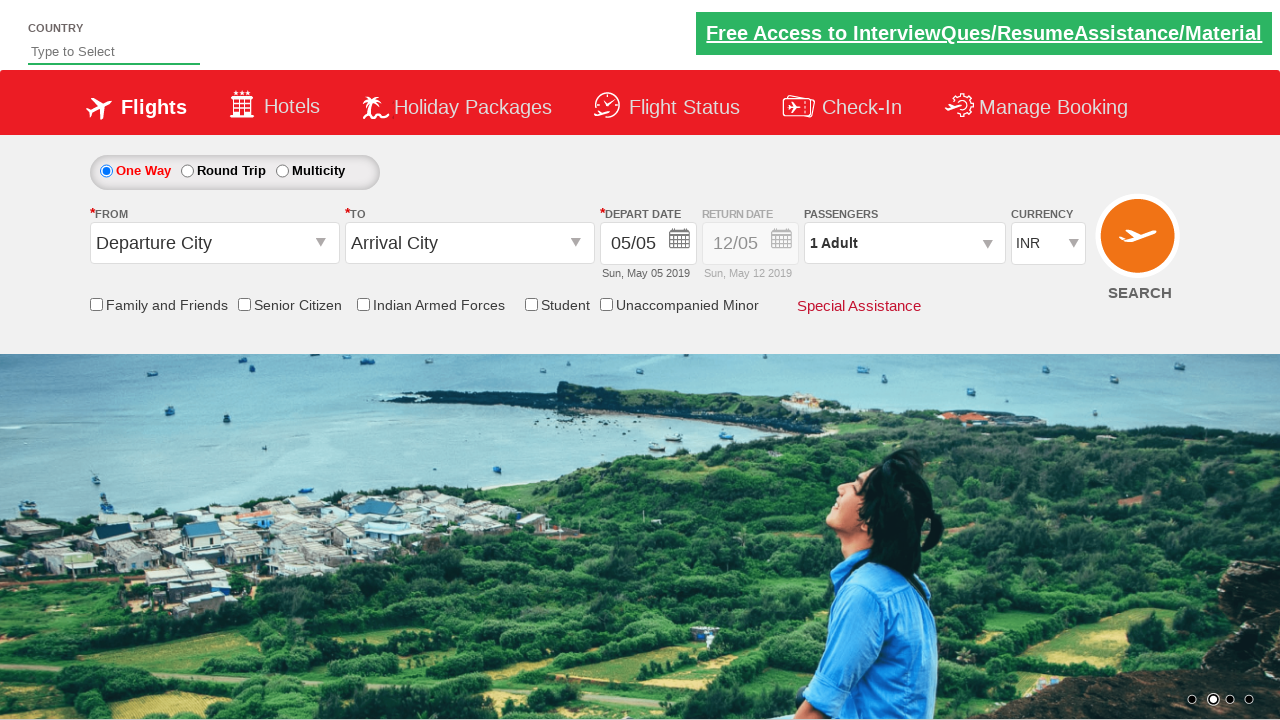

Verified checkbox is not selected by default
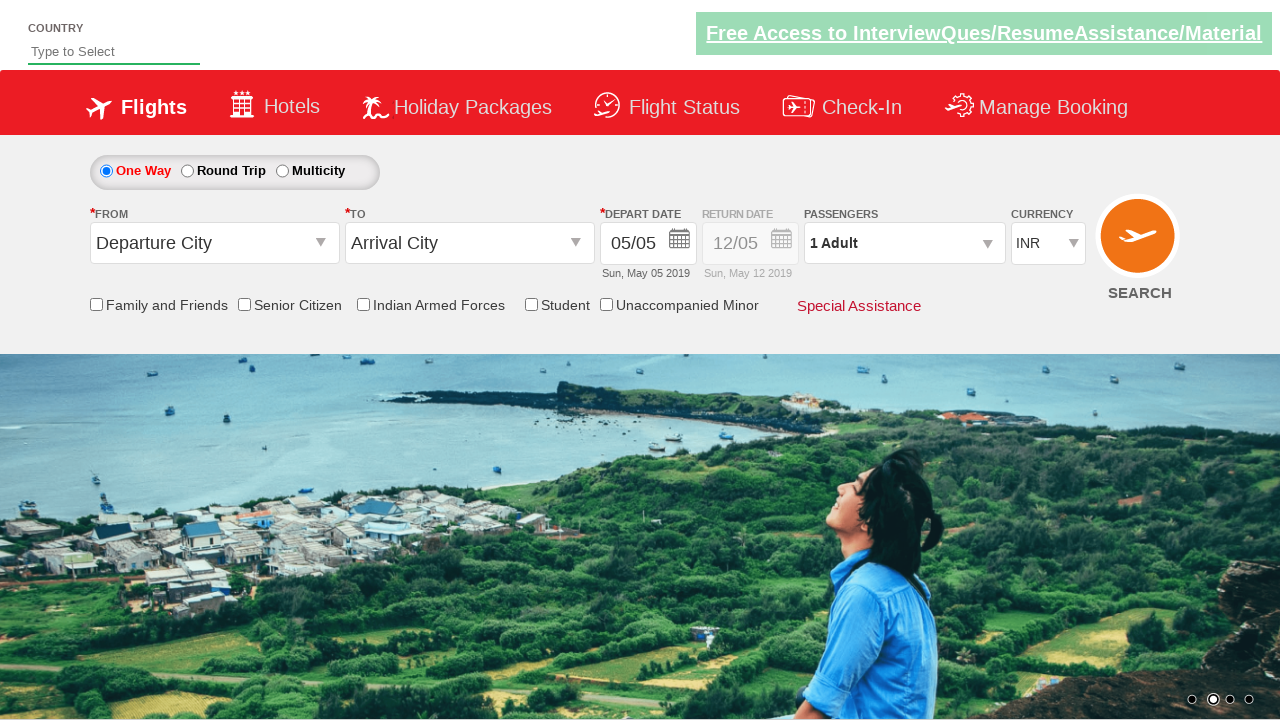

Clicked the friends and family checkbox to select it at (96, 304) on input[id*='friendsandfamily']
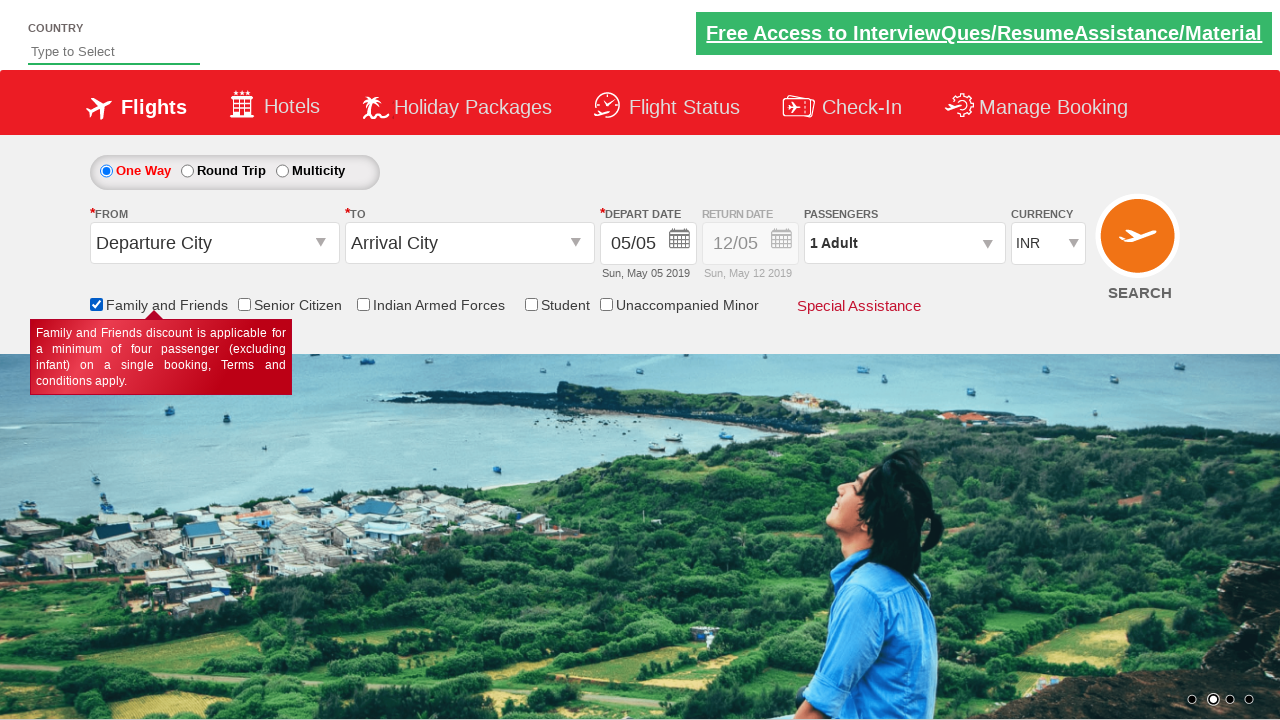

Verified checkbox is now selected after clicking
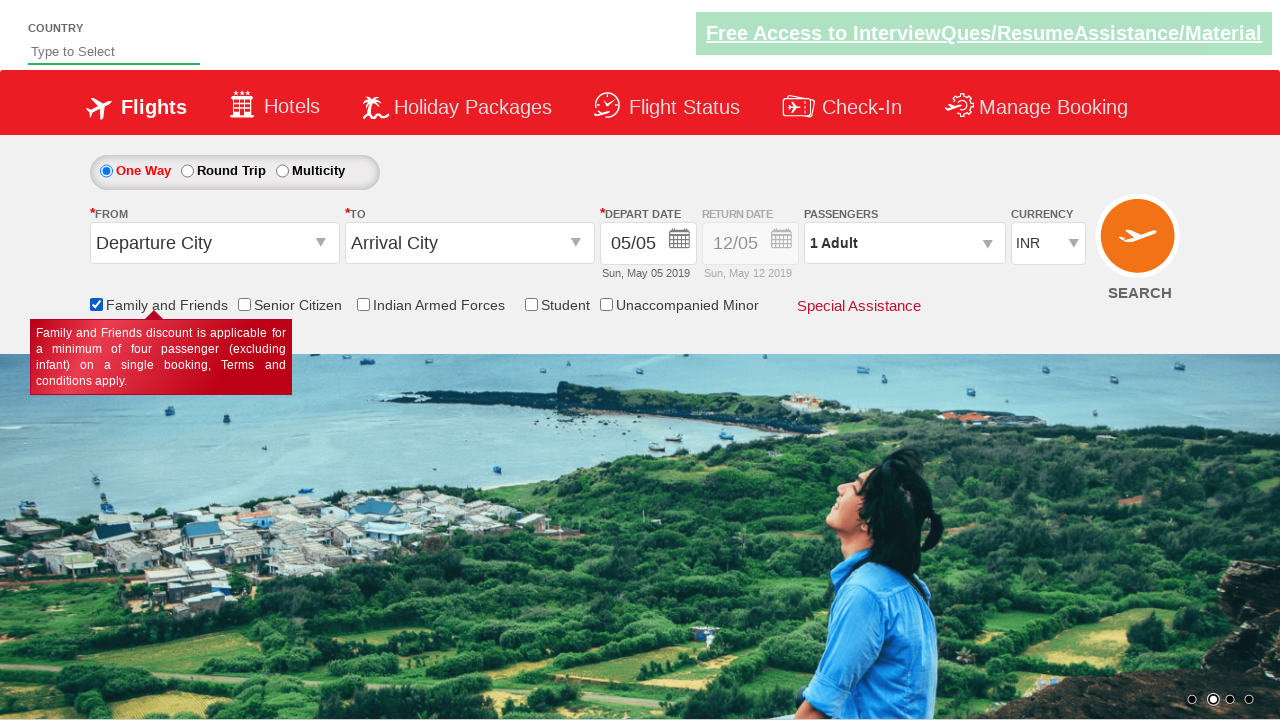

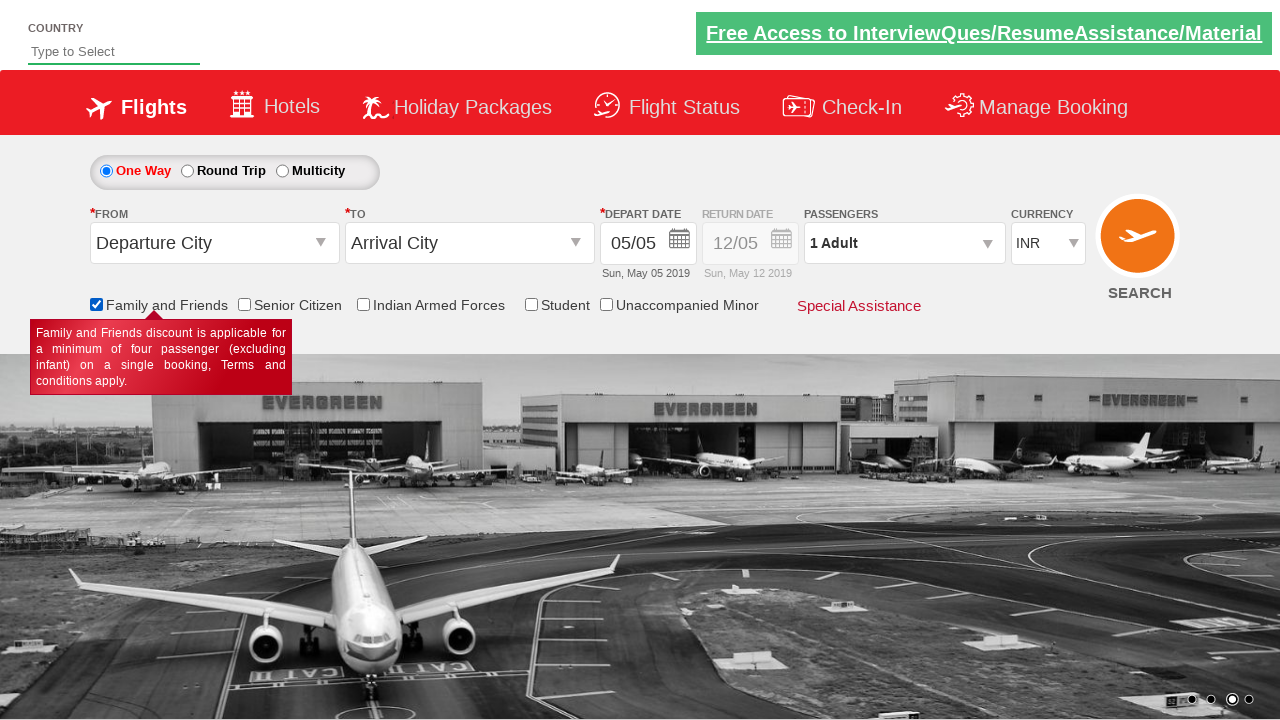